Tests alert handling functionality by clicking alert buttons, accepting alerts, and entering text into prompt alerts

Starting URL: https://demoqa.com/alerts

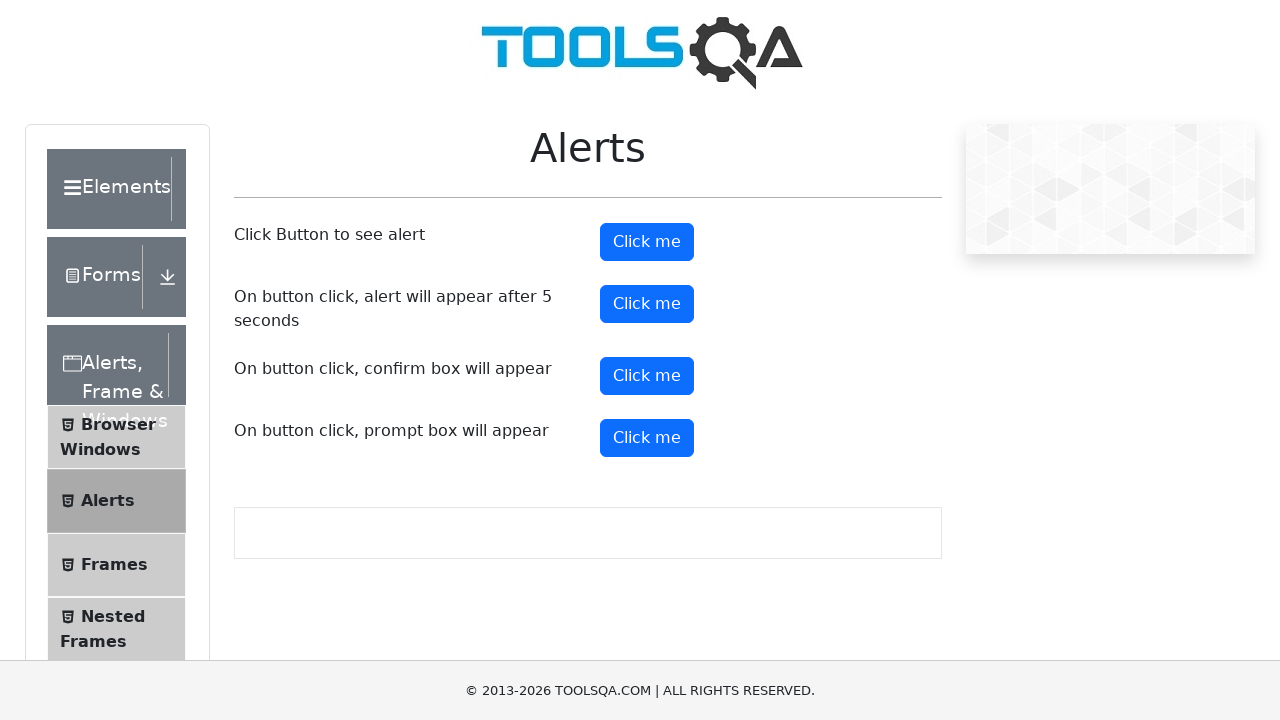

Clicked the first alert button at (647, 242) on button#alertButton
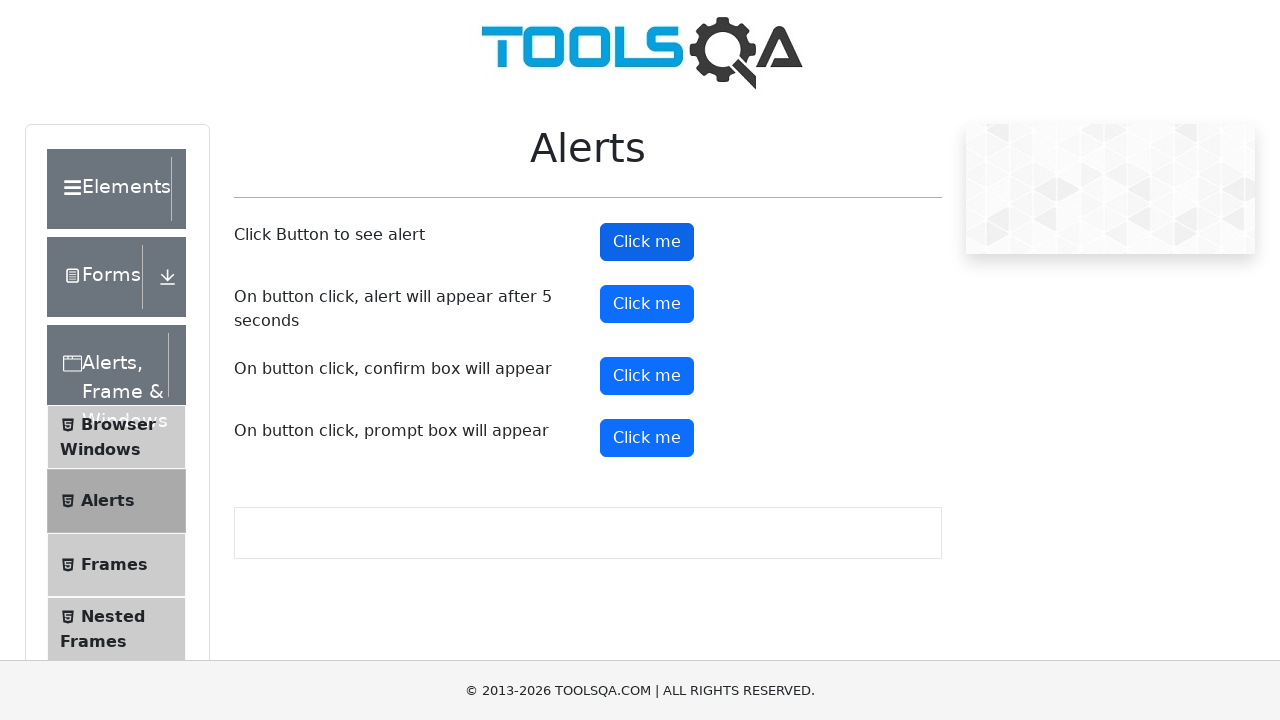

Set up dialog handler to accept simple alert
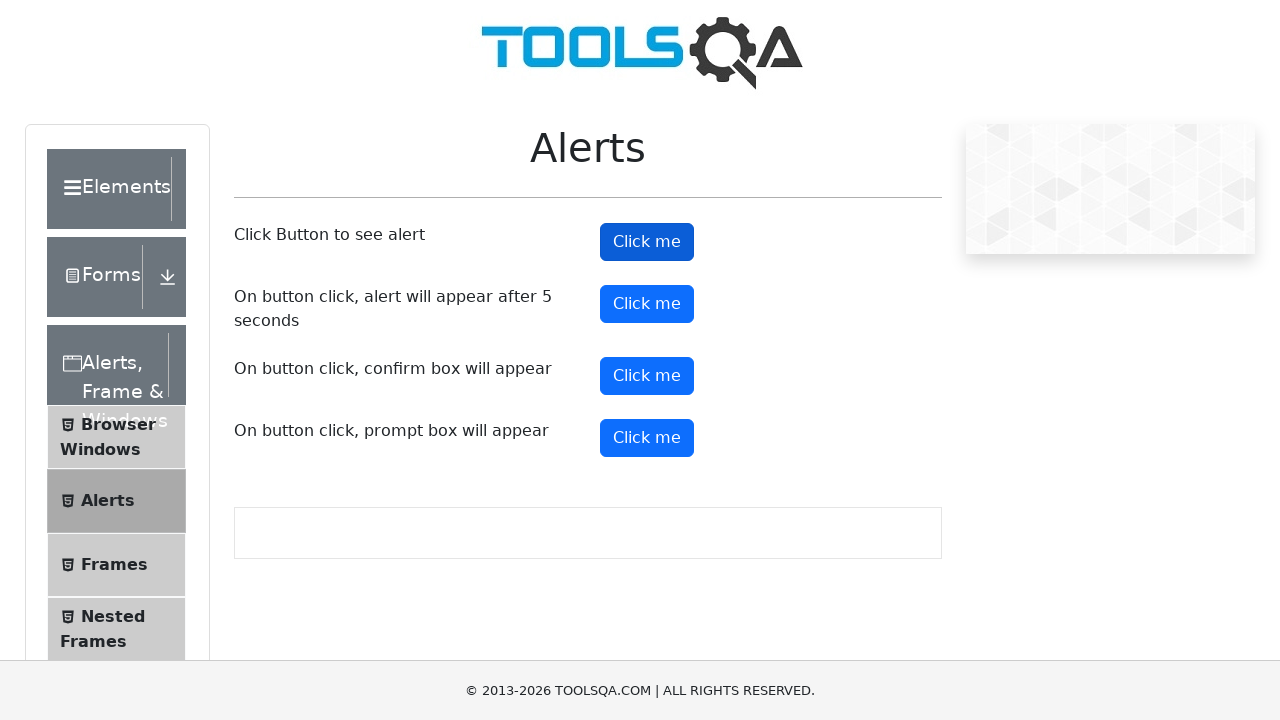

Clicked the prompt alert button at (647, 438) on button#promtButton
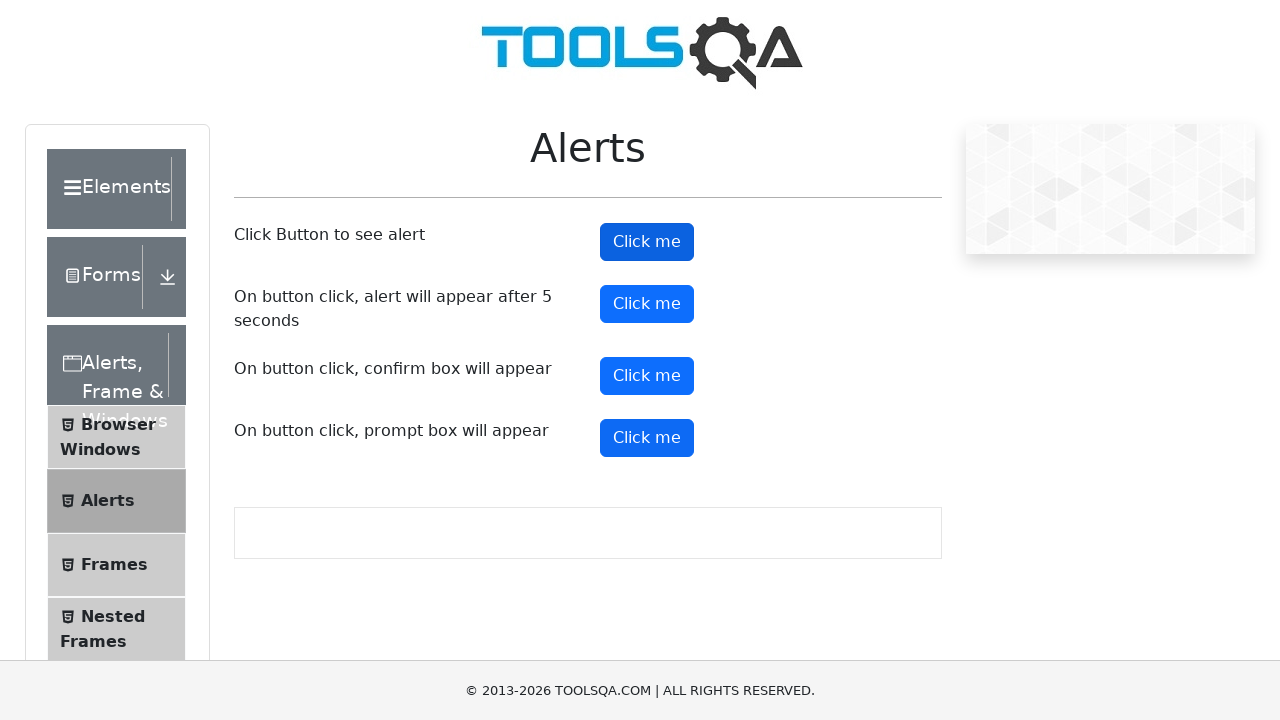

Set up dialog handler to accept prompt alert with text 'abracadabra'
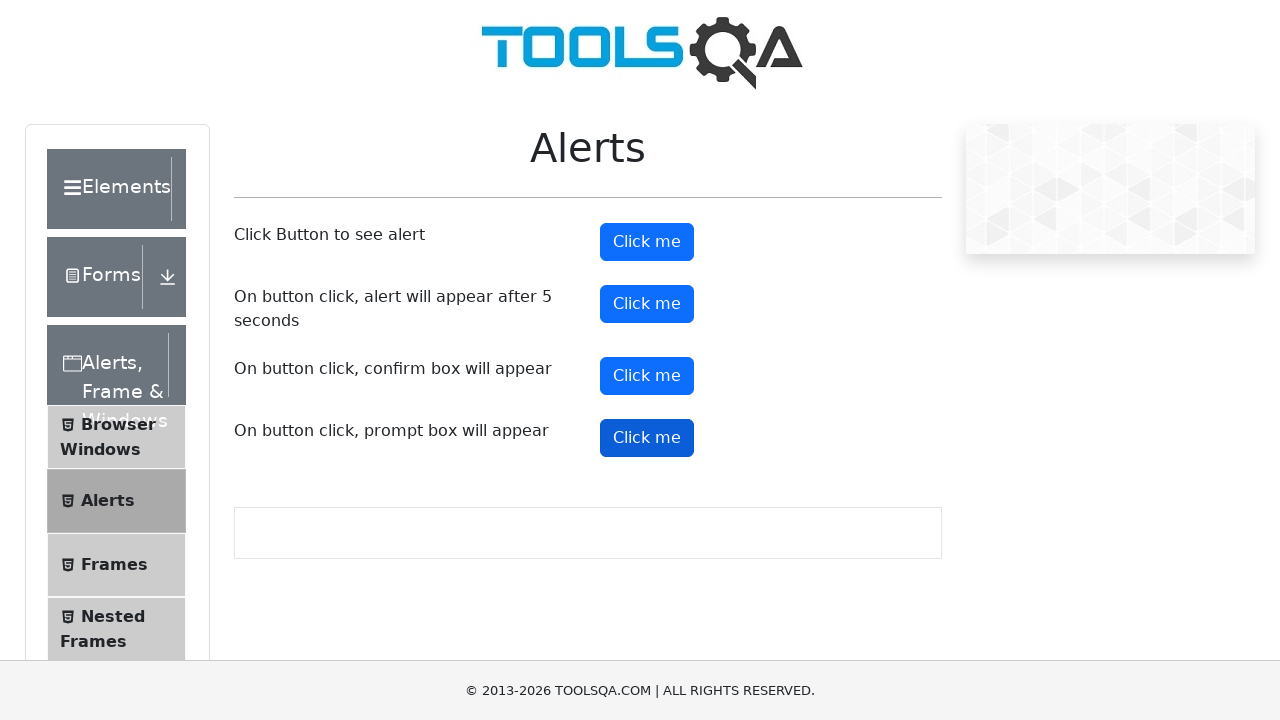

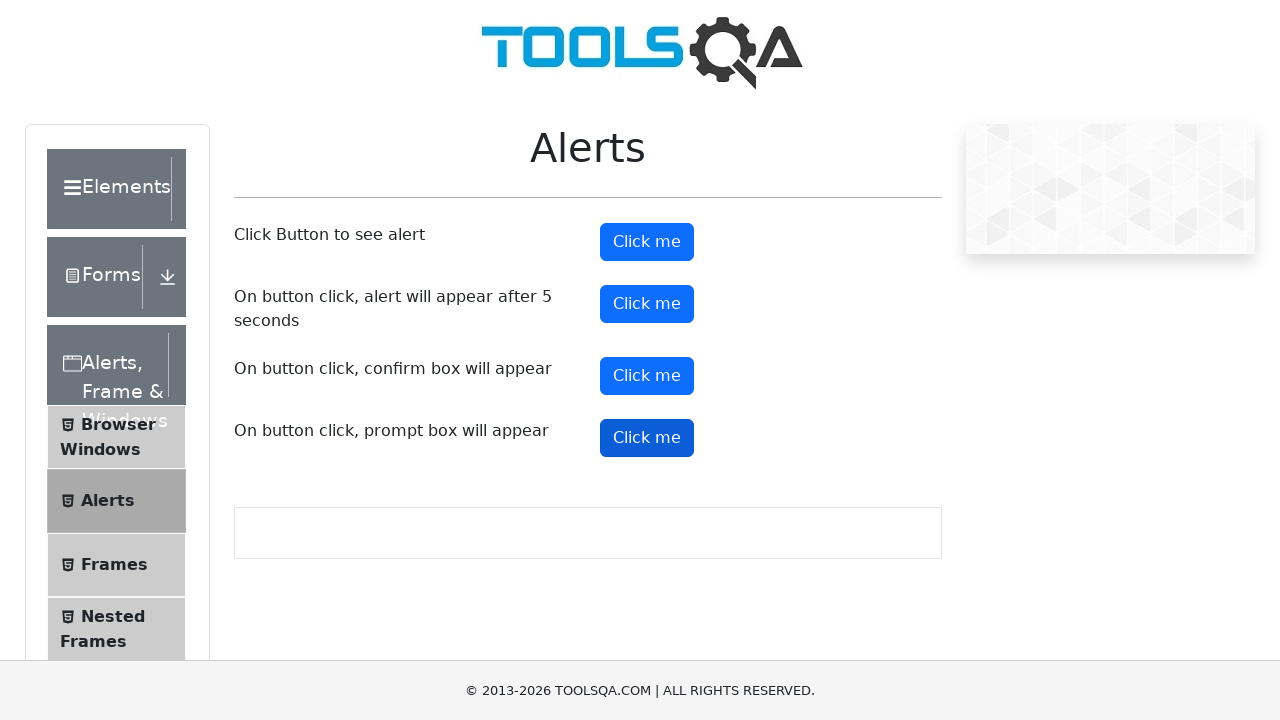